Navigates to W3Schools Java tutorial page and clicks on a navigation bar button element

Starting URL: https://www.w3schools.com/java/default.asp

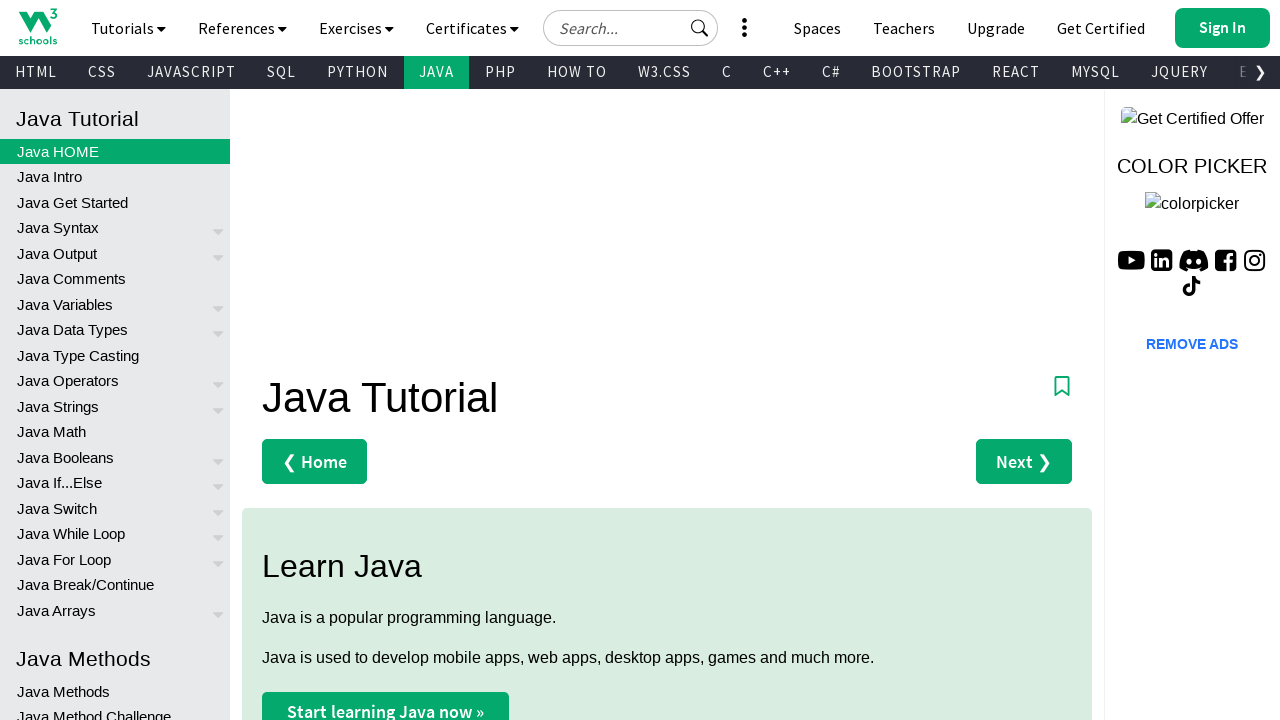

Waited for page to load (1000ms timeout)
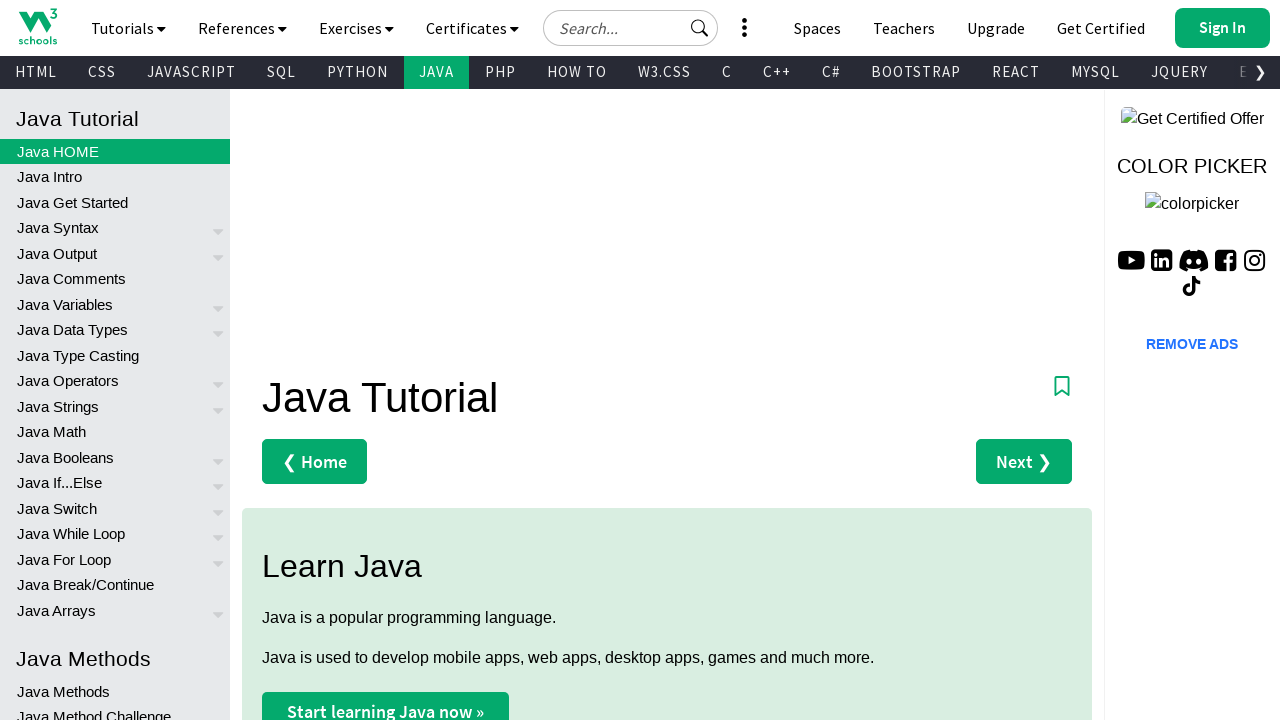

Clicked on navigation bar button element at (38, 26) on .w3-bar-item.w3-button
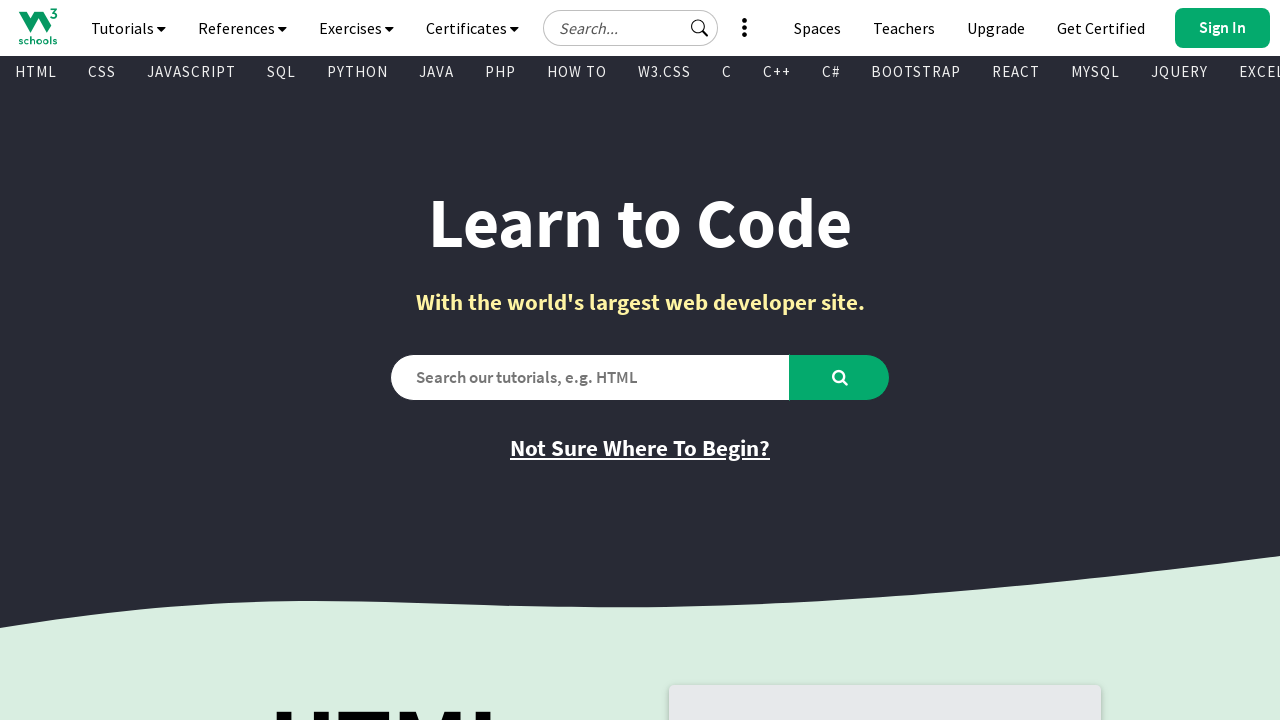

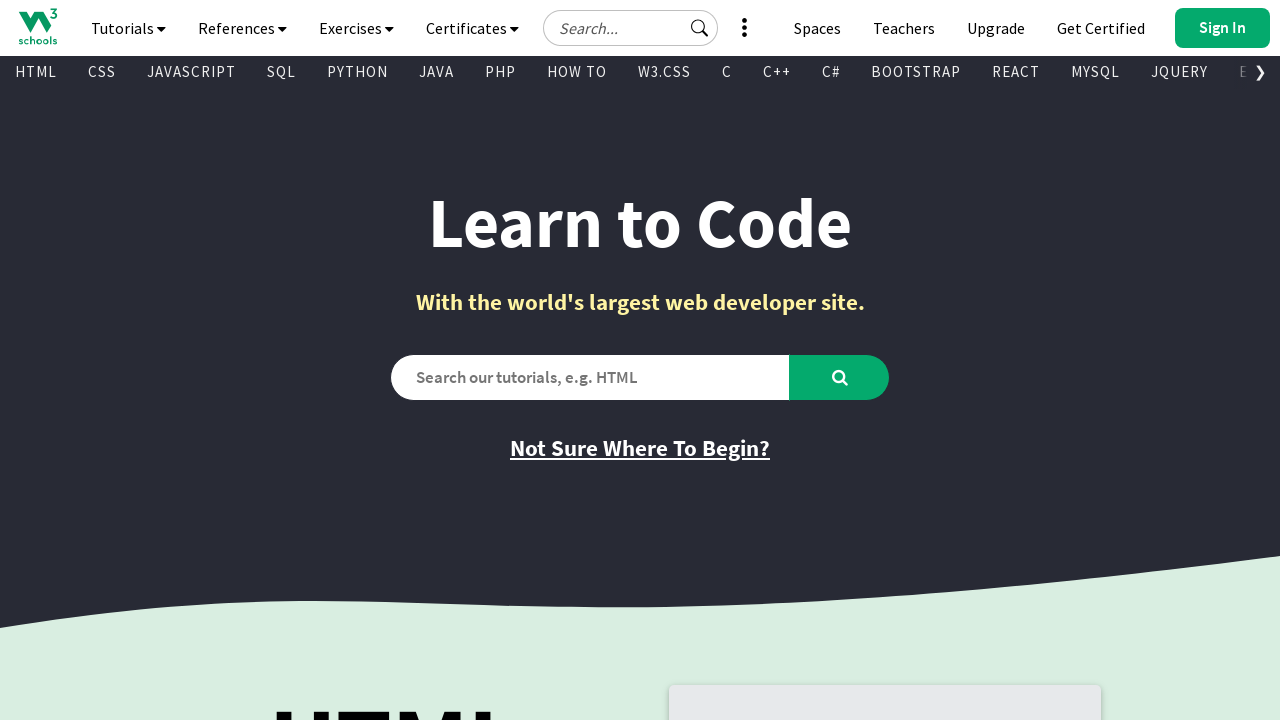